Tests multi-tab browser functionality by clicking buttons that open new tabs, switching between tabs, and verifying page content loads correctly in each tab.

Starting URL: https://v1.training-support.net/selenium/tab-opener

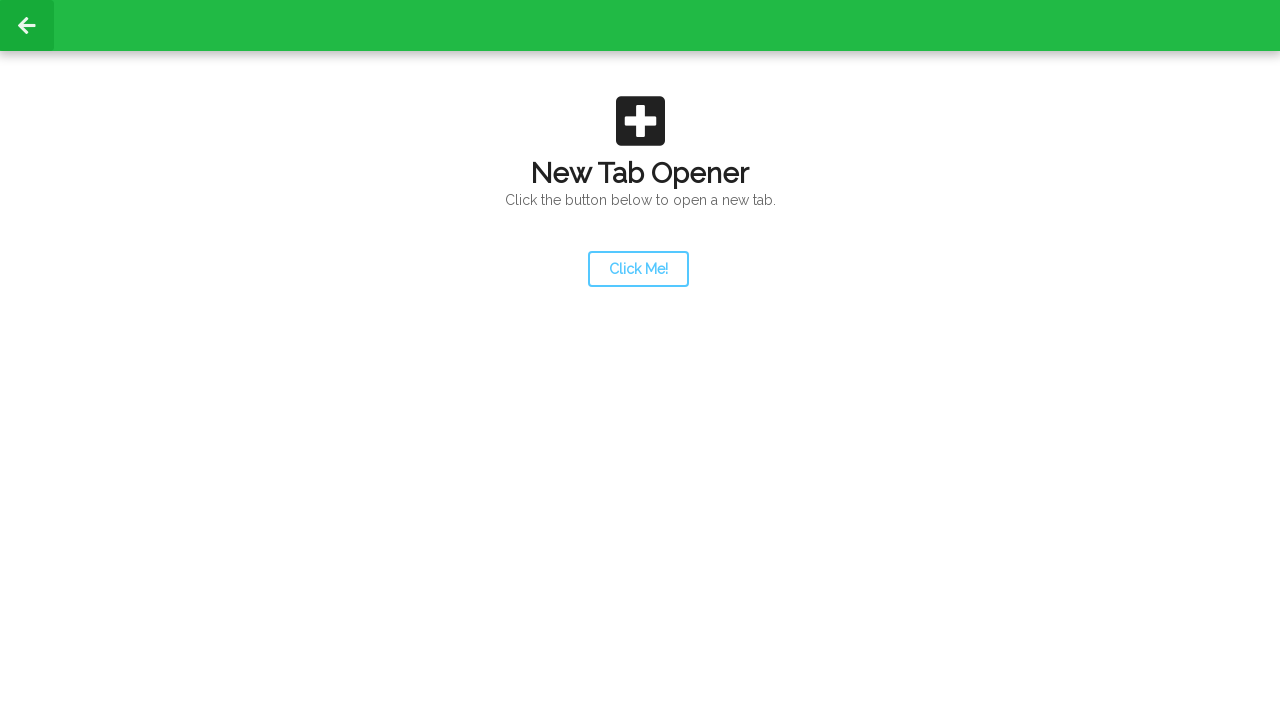

Clicked launcher button to open new tab at (638, 269) on #launcher
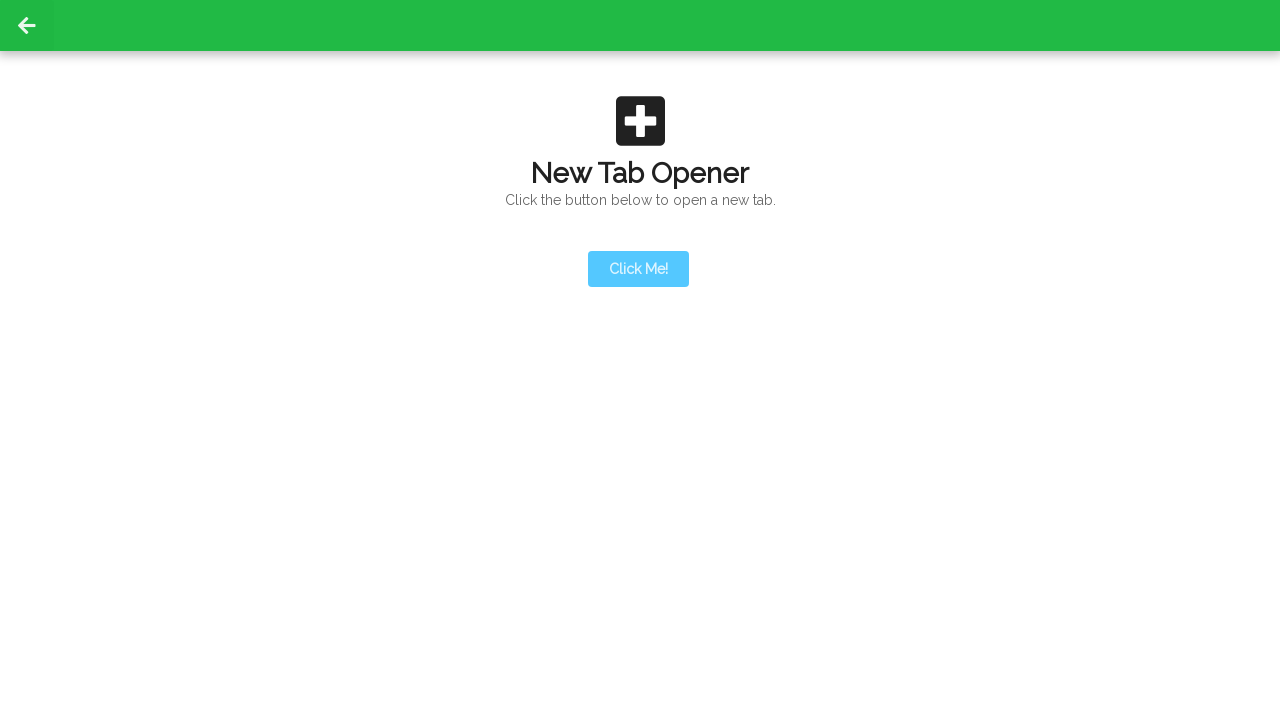

Second tab opened and assigned to page2
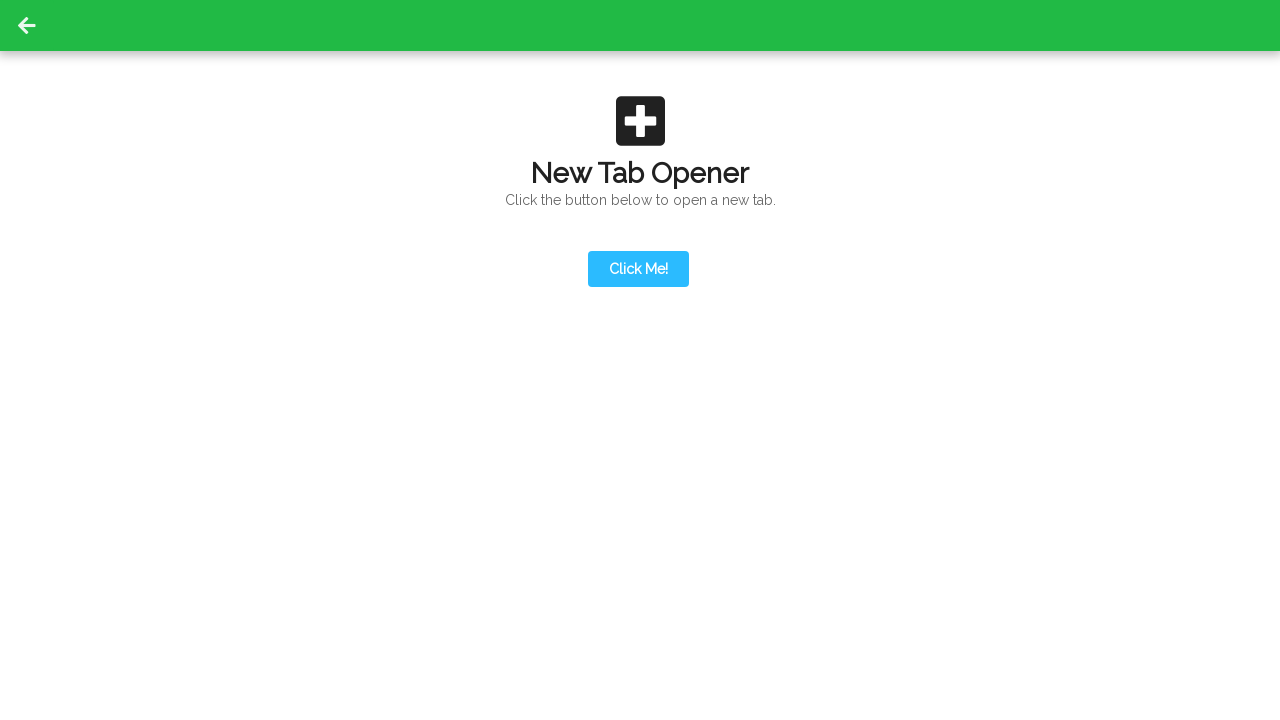

Waited for second tab to load completely
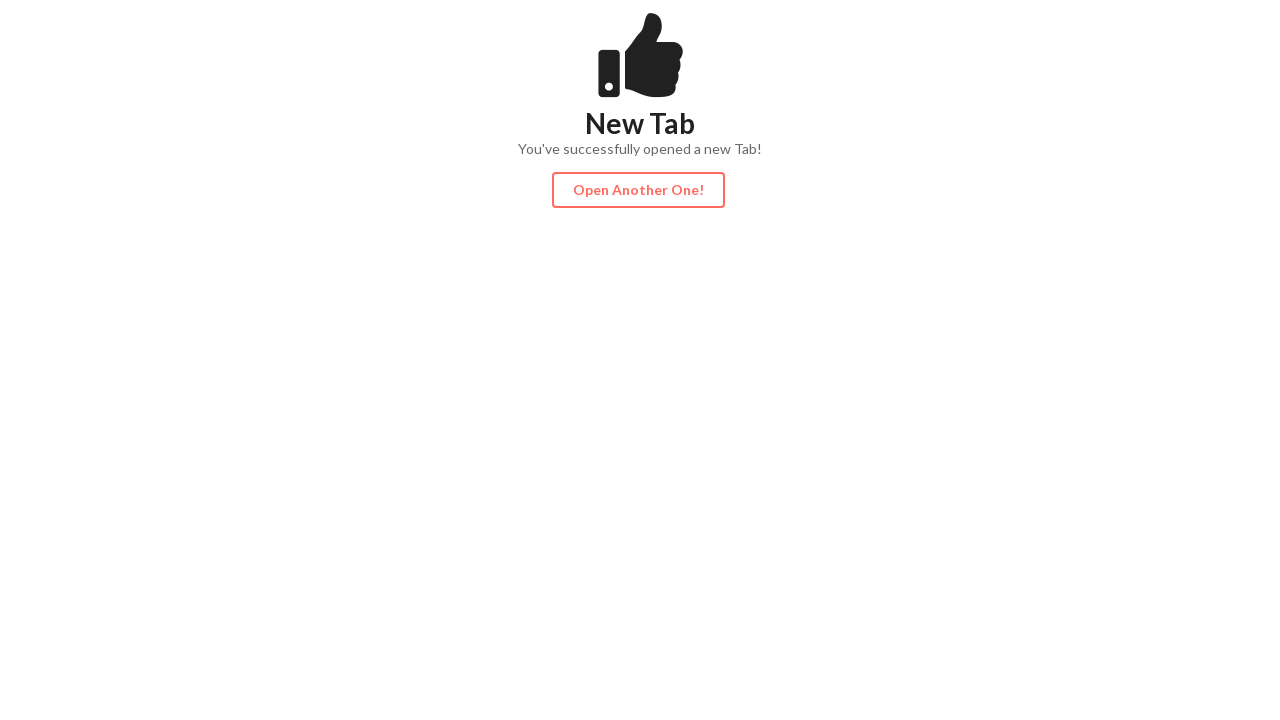

Action button became visible on second tab
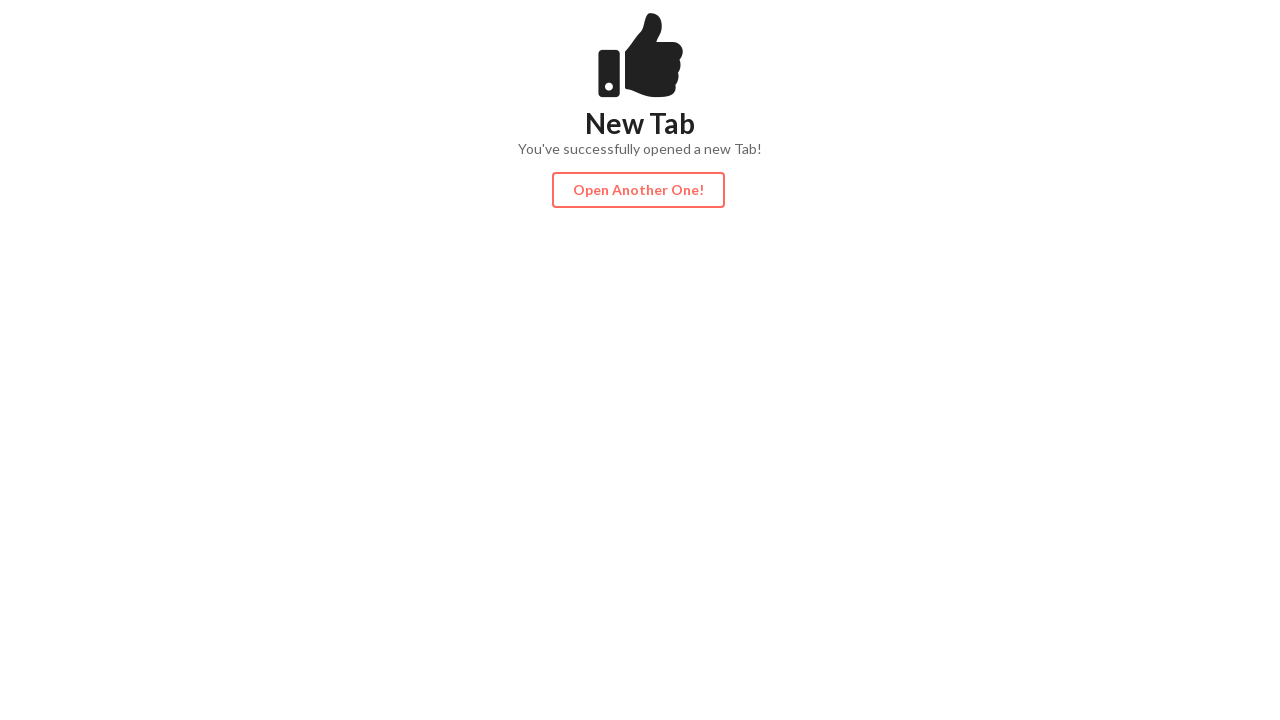

Content element loaded on second tab
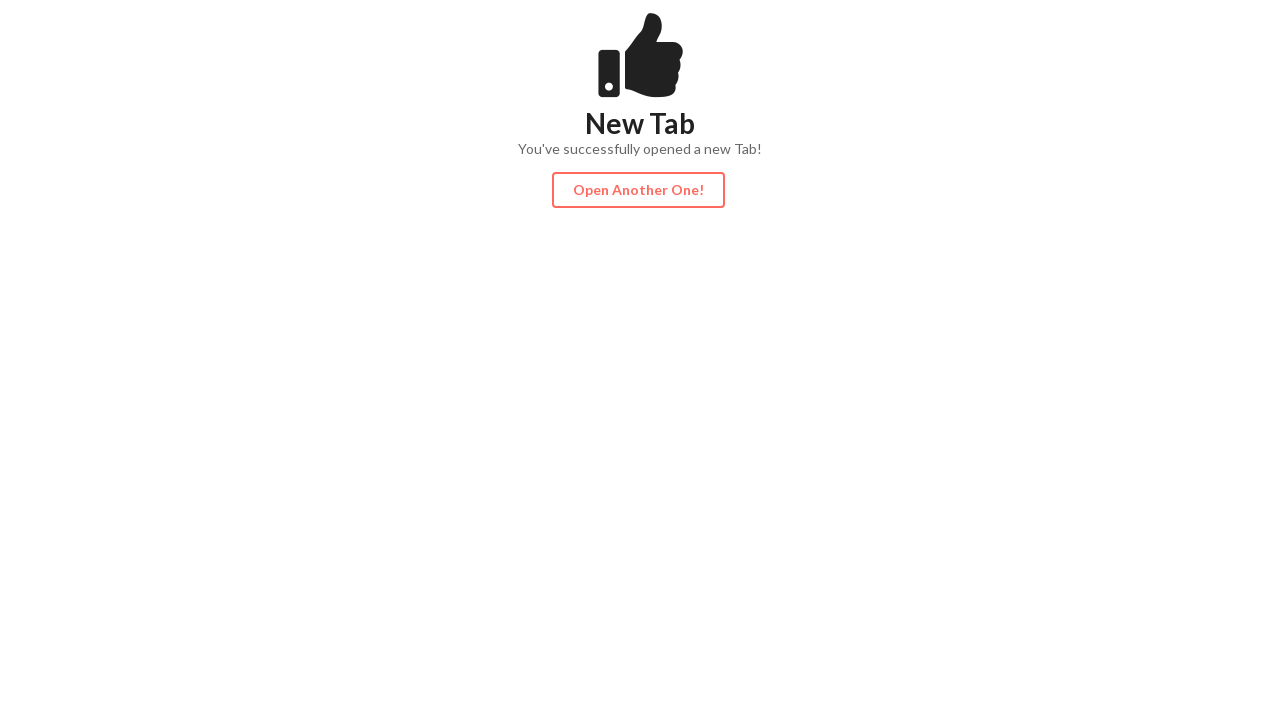

Clicked action button on second tab to open third tab at (638, 190) on #actionButton
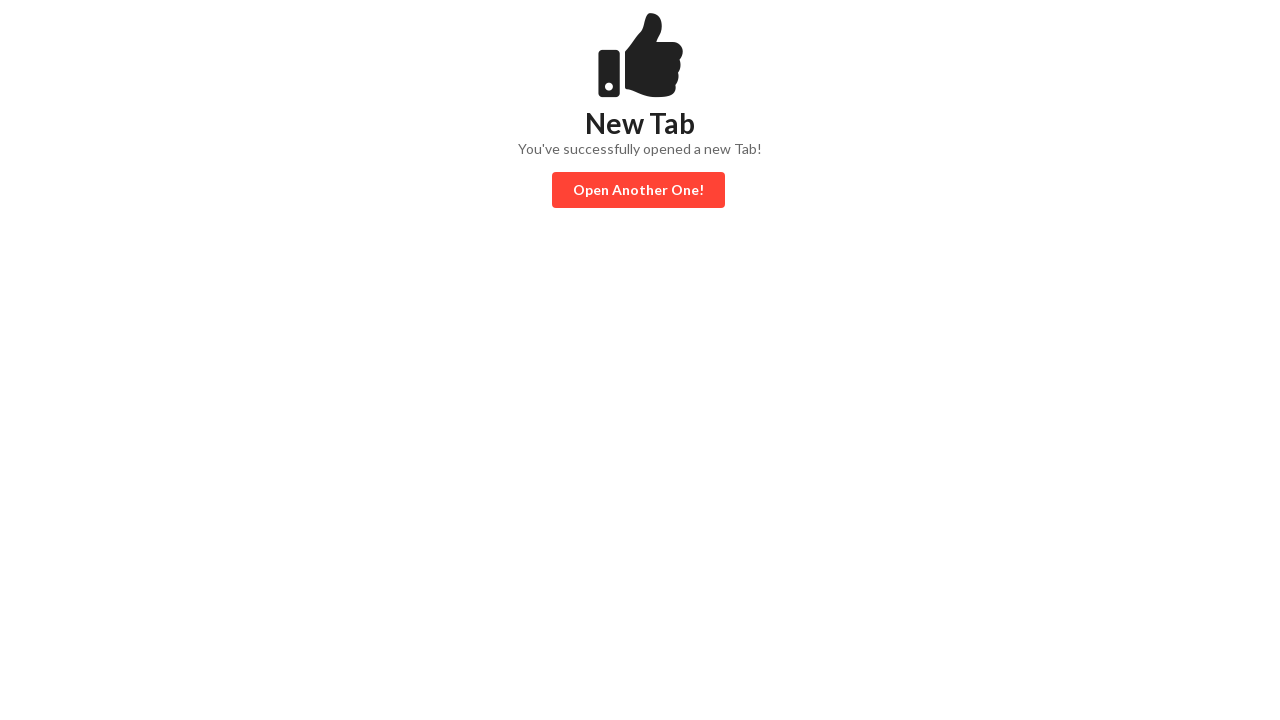

Third tab opened and assigned to page3, waited for load
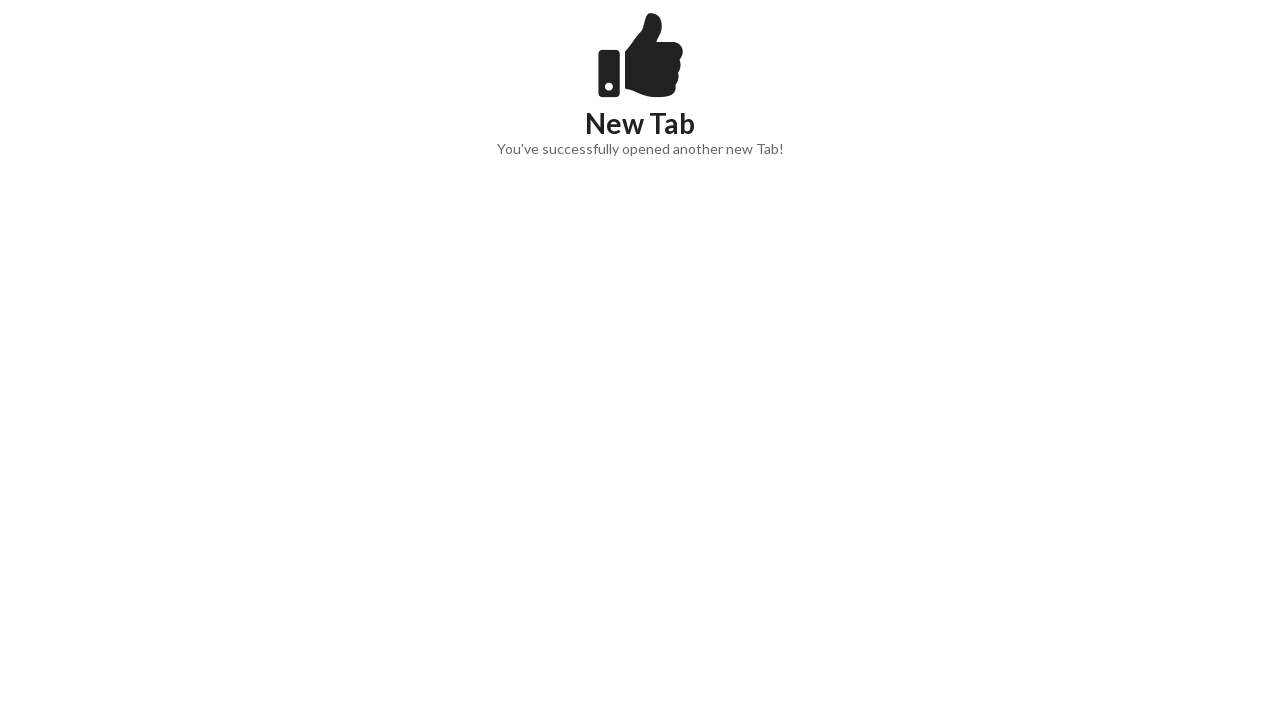

Content element became visible on third tab
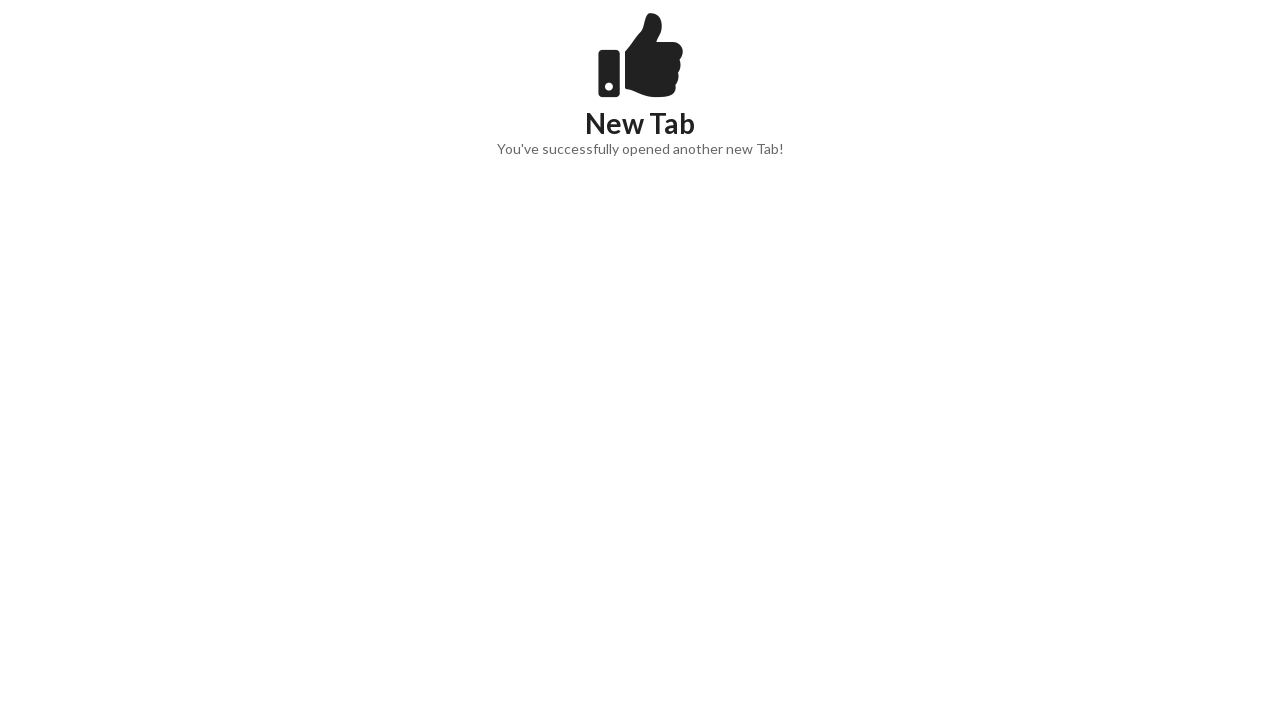

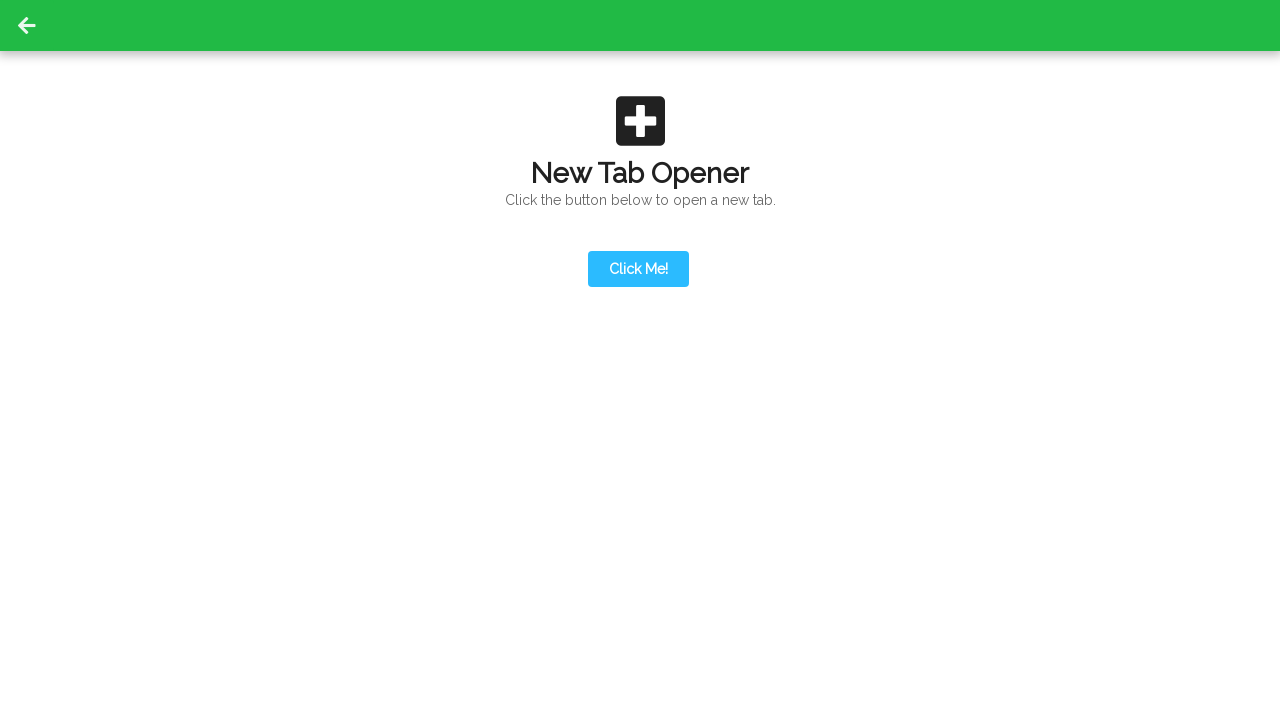